Verifies that the "Shop by Category" button exists and has aria-expanded attribute set to false

Starting URL: https://ecommerce-playground.lambdatest.io/

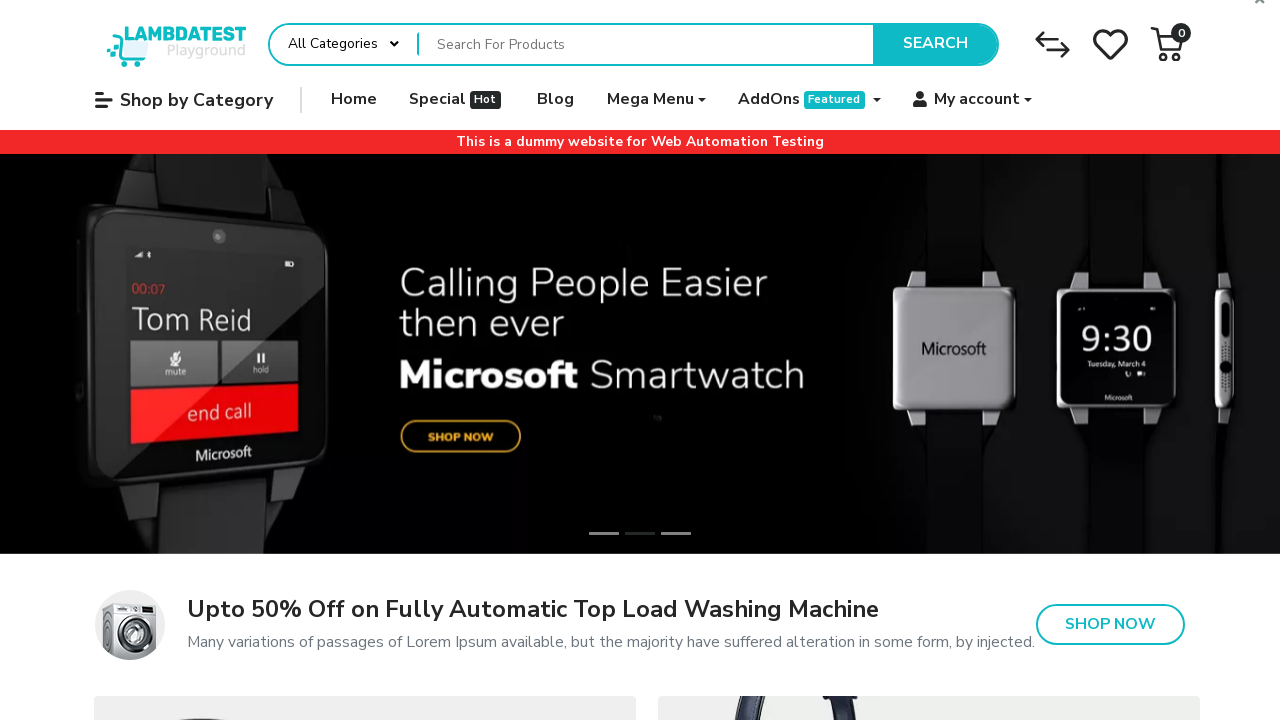

Navigated to ecommerce playground home page
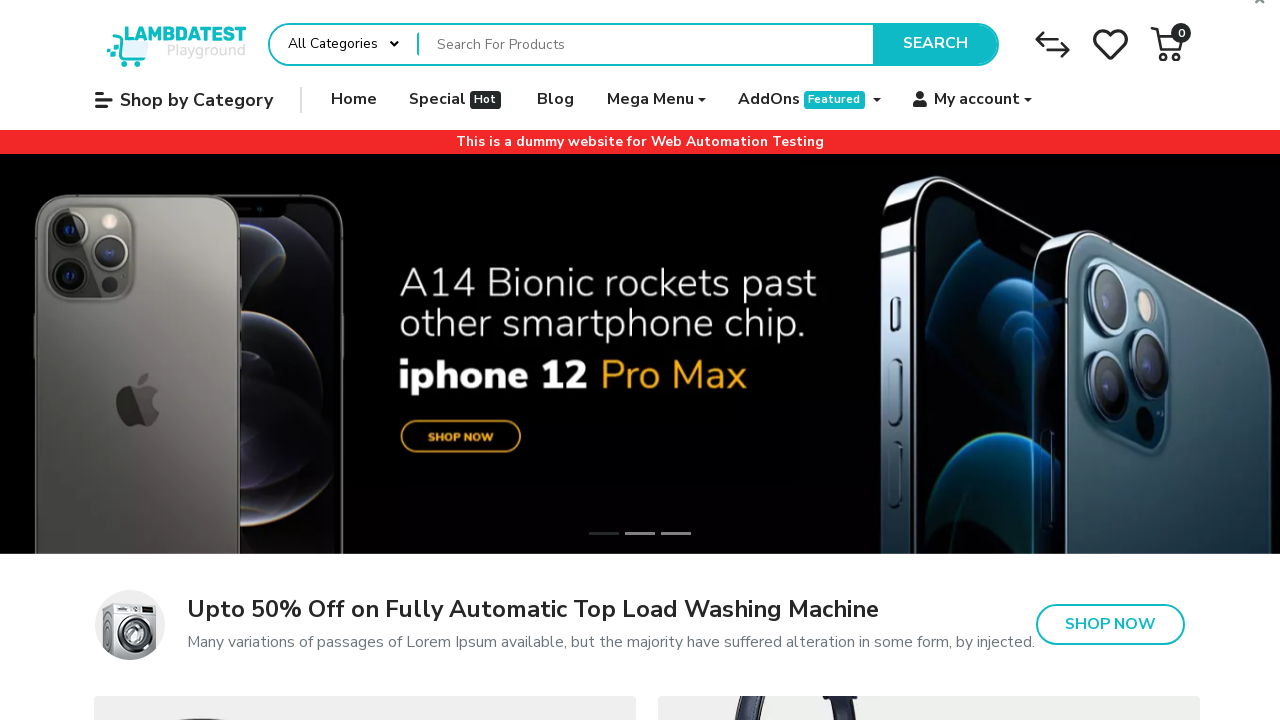

Verified that 'Shop by Category' button has aria-expanded attribute set to false
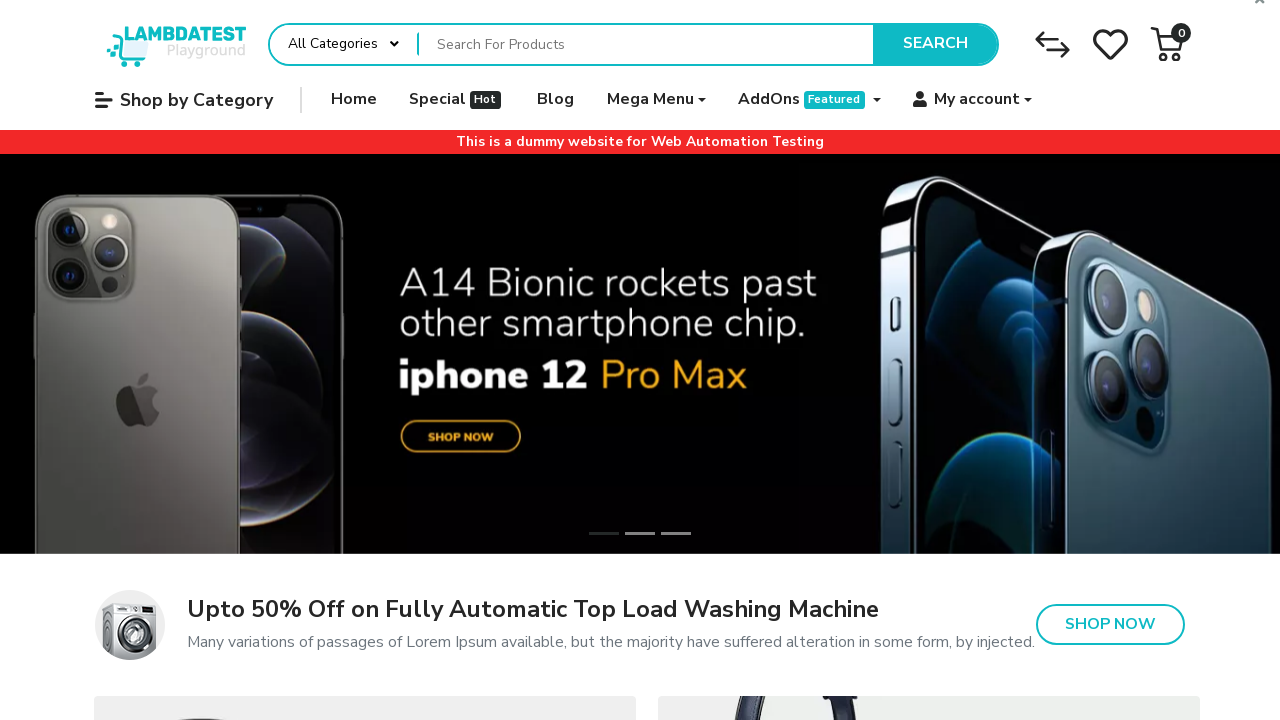

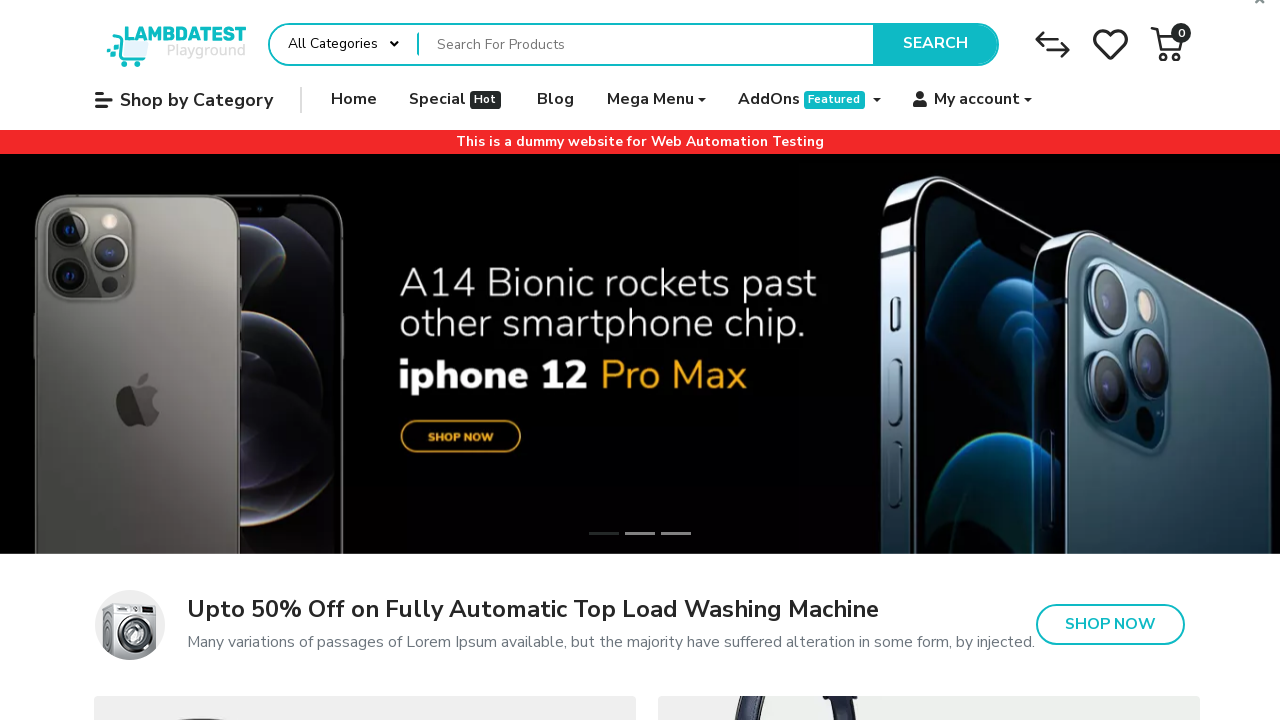